Tests dropdown selection functionality by scrolling to the dropdown, selecting "India" from the country list, and clicking on the REST API link

Starting URL: https://practice.expandtesting.com/dropdown

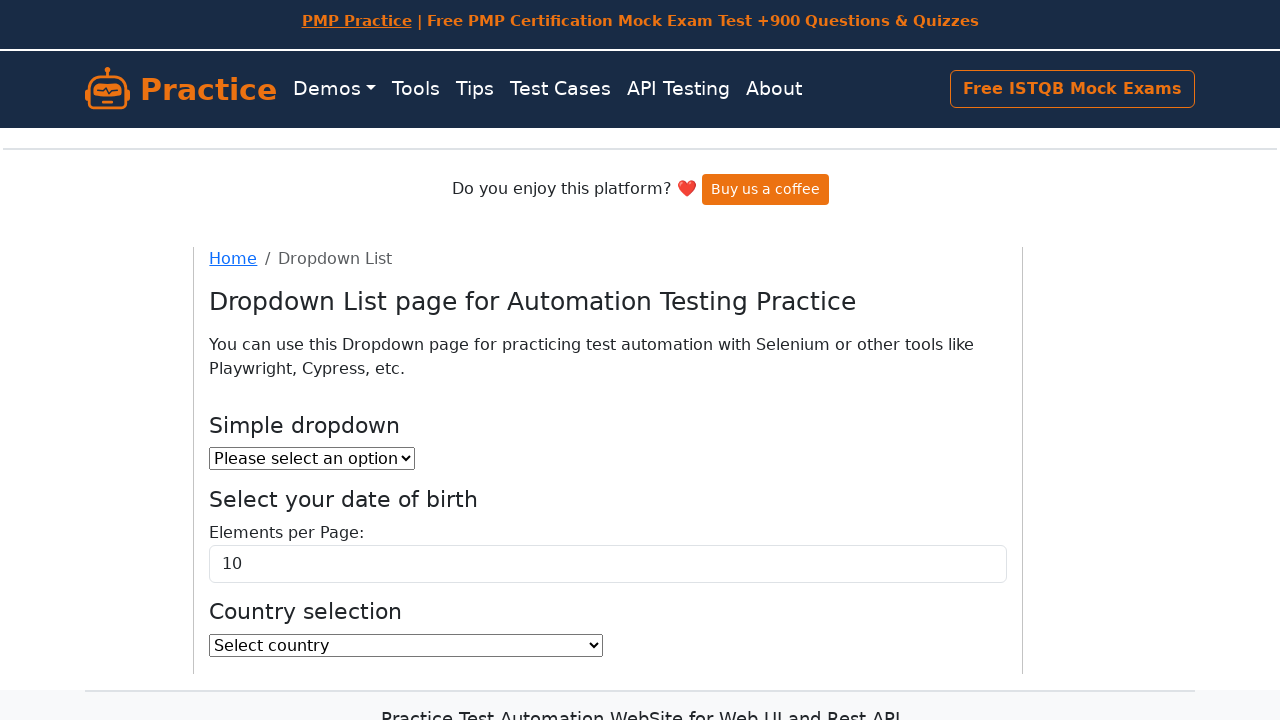

Scrolled down 250px to make dropdown visible
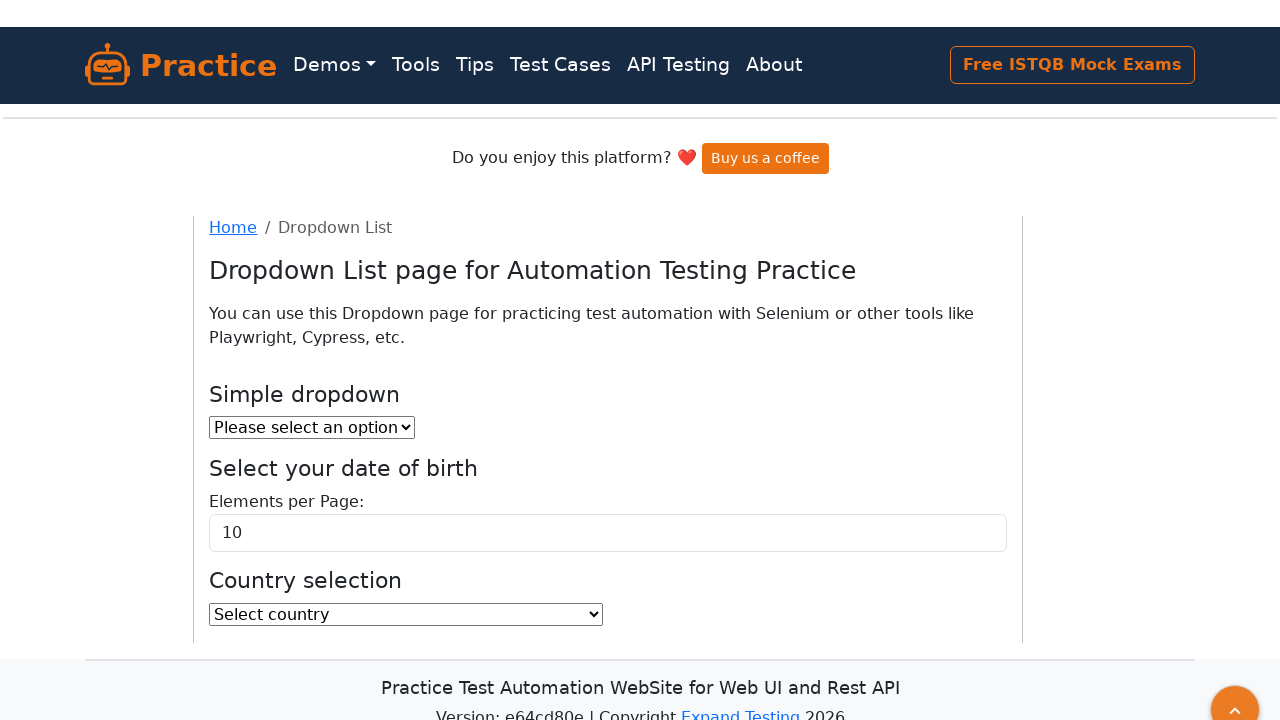

Selected 'India' from the country dropdown on #country
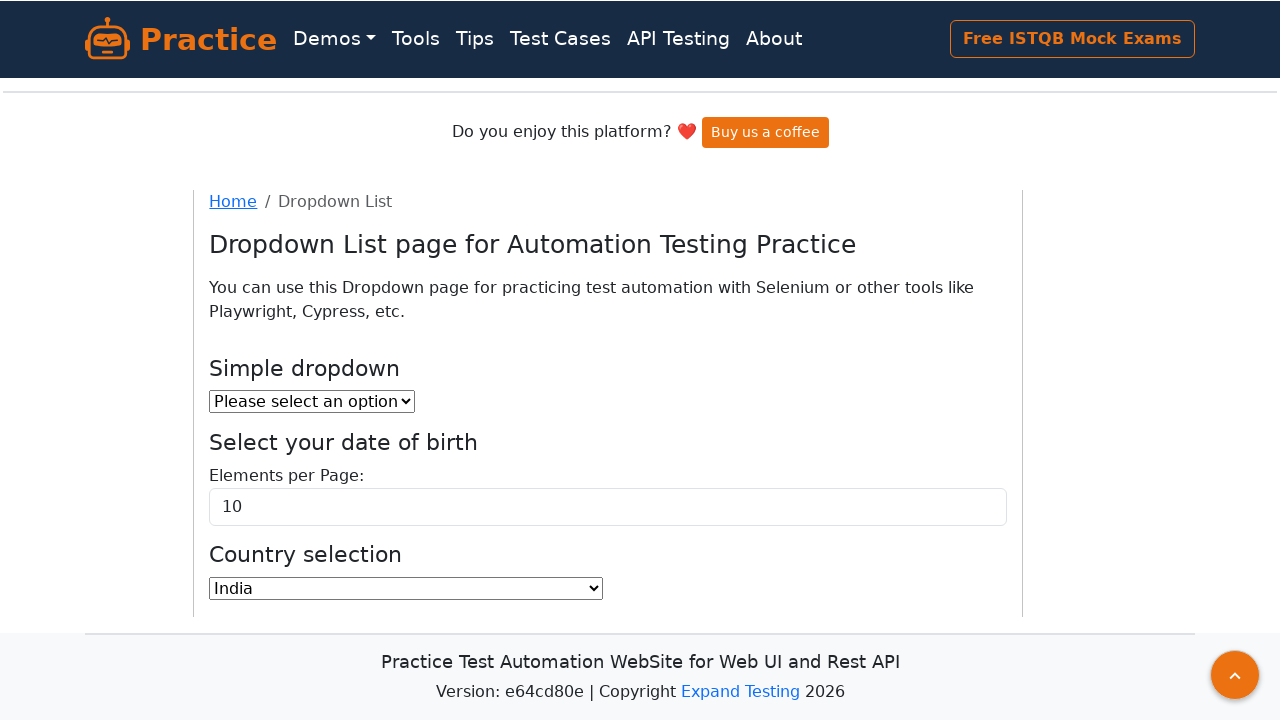

Clicked on the REST API link at (640, 661) on h4:has-text('Rest API')
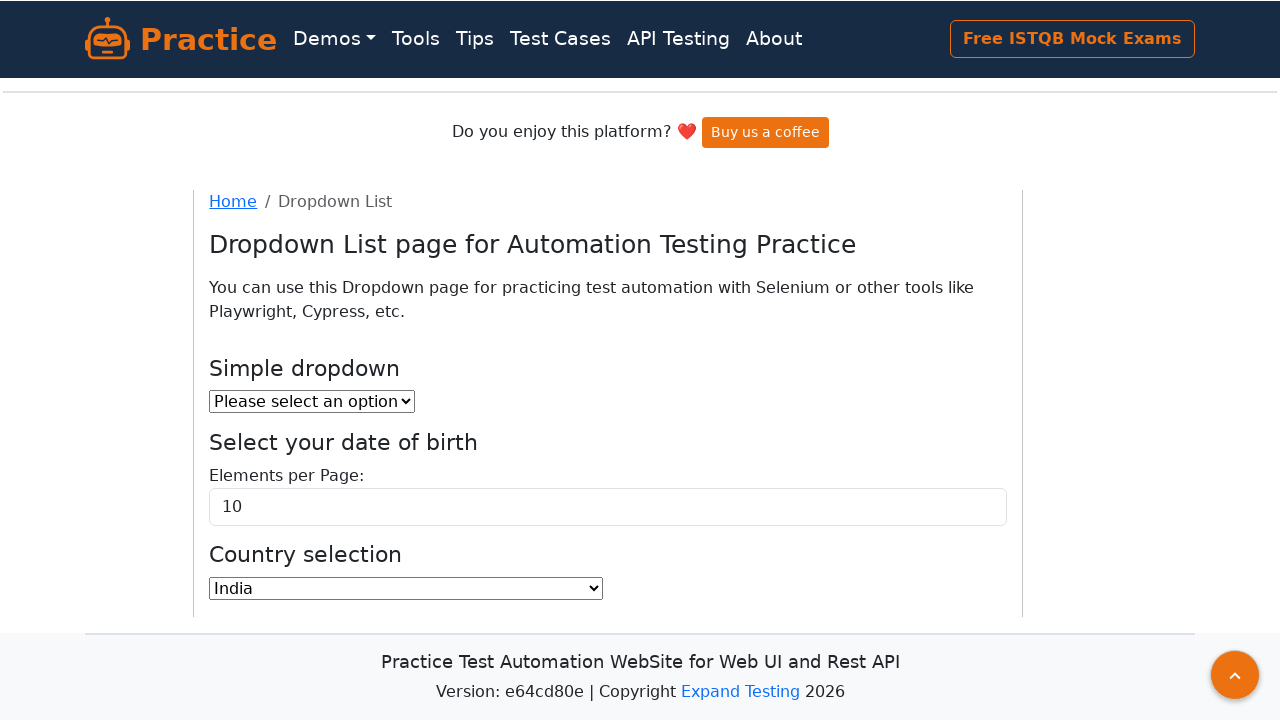

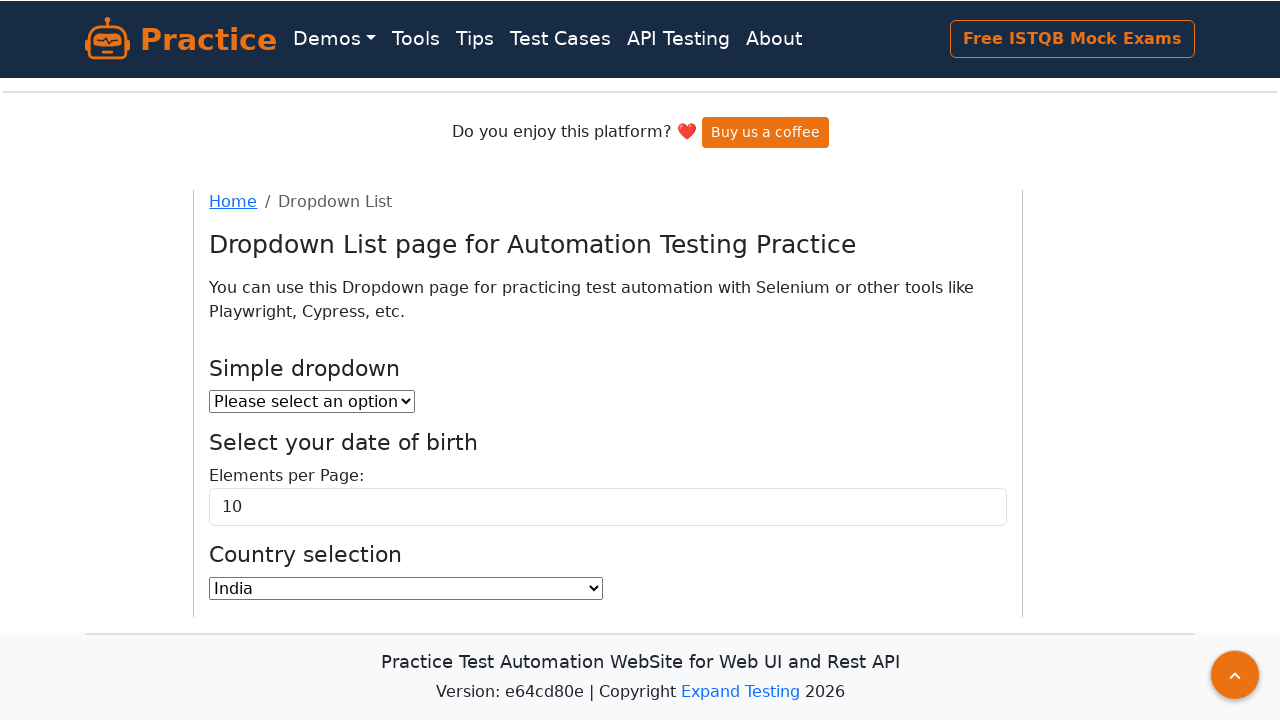